Tests product comparison functionality by adding two products to the compare list and then navigating to view the comparison

Starting URL: https://valiant-pet-demo.mybigcommerce.com/

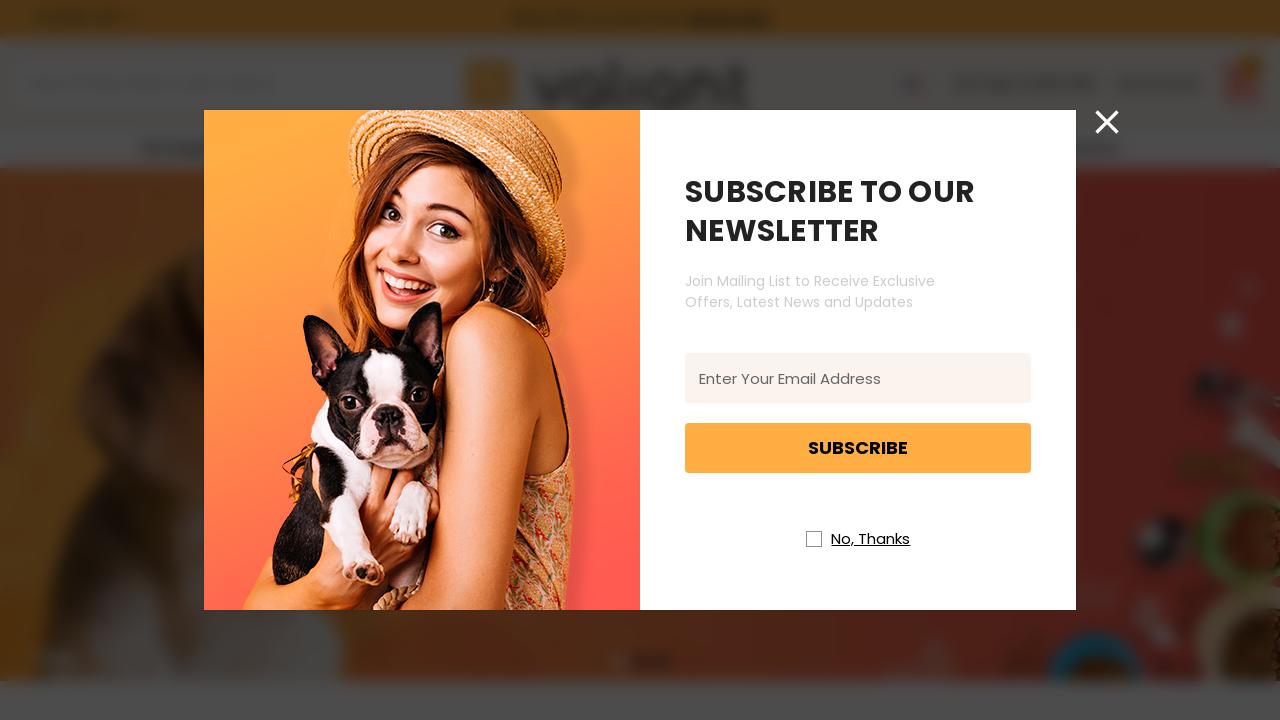

Newsletter popup selector found and waited for
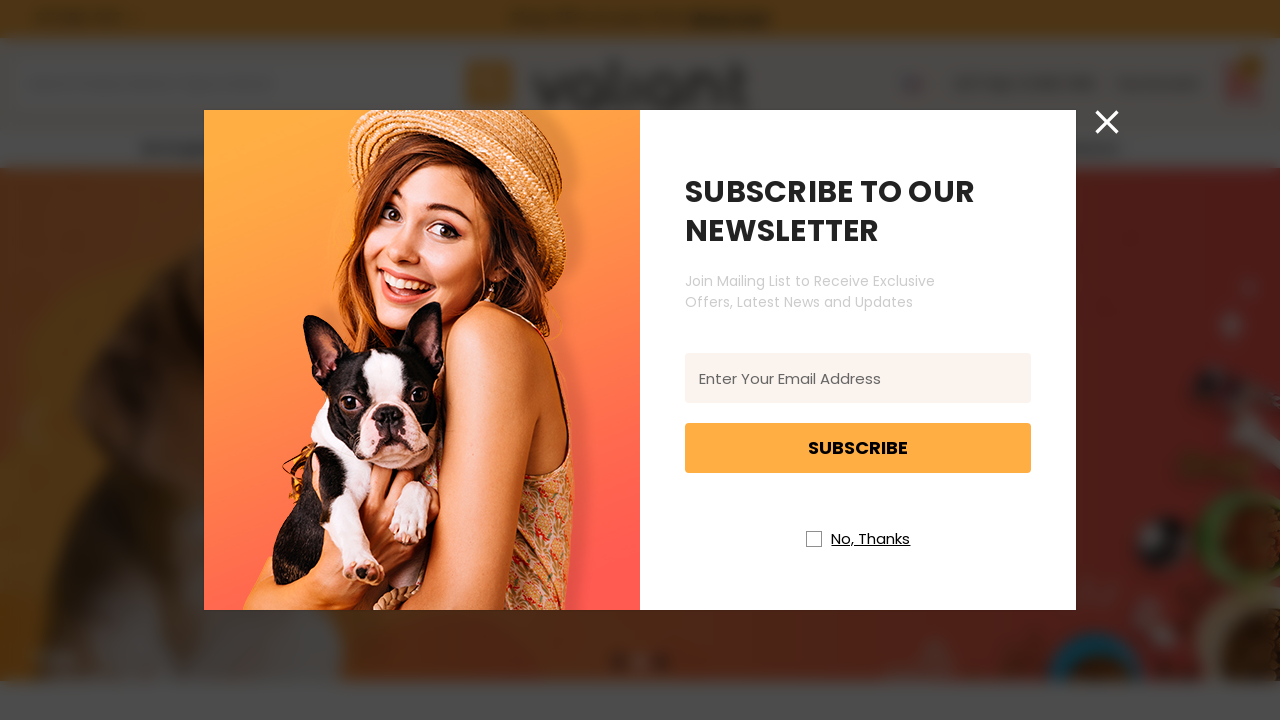

Clicked to close newsletter popup at (1107, 122) on xpath=//i[@class='icon icon-newsletter-close']//*[name()='svg']
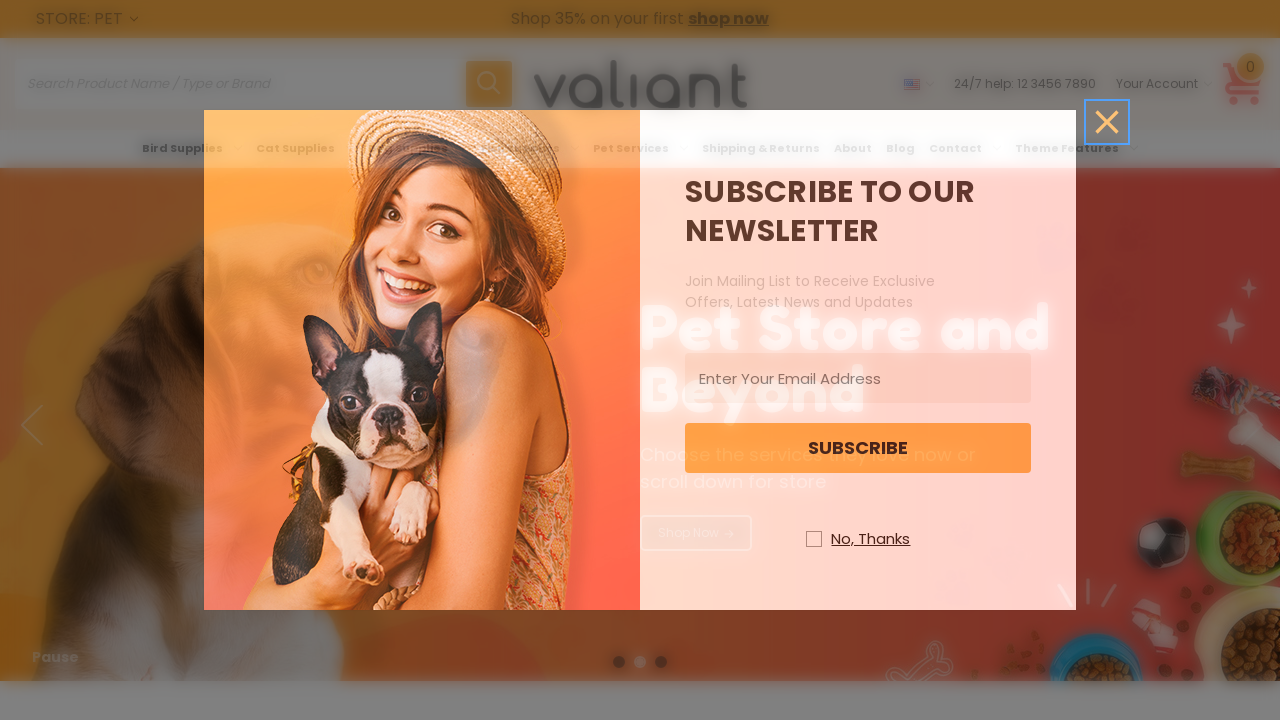

Scrolled down 2200px to product section
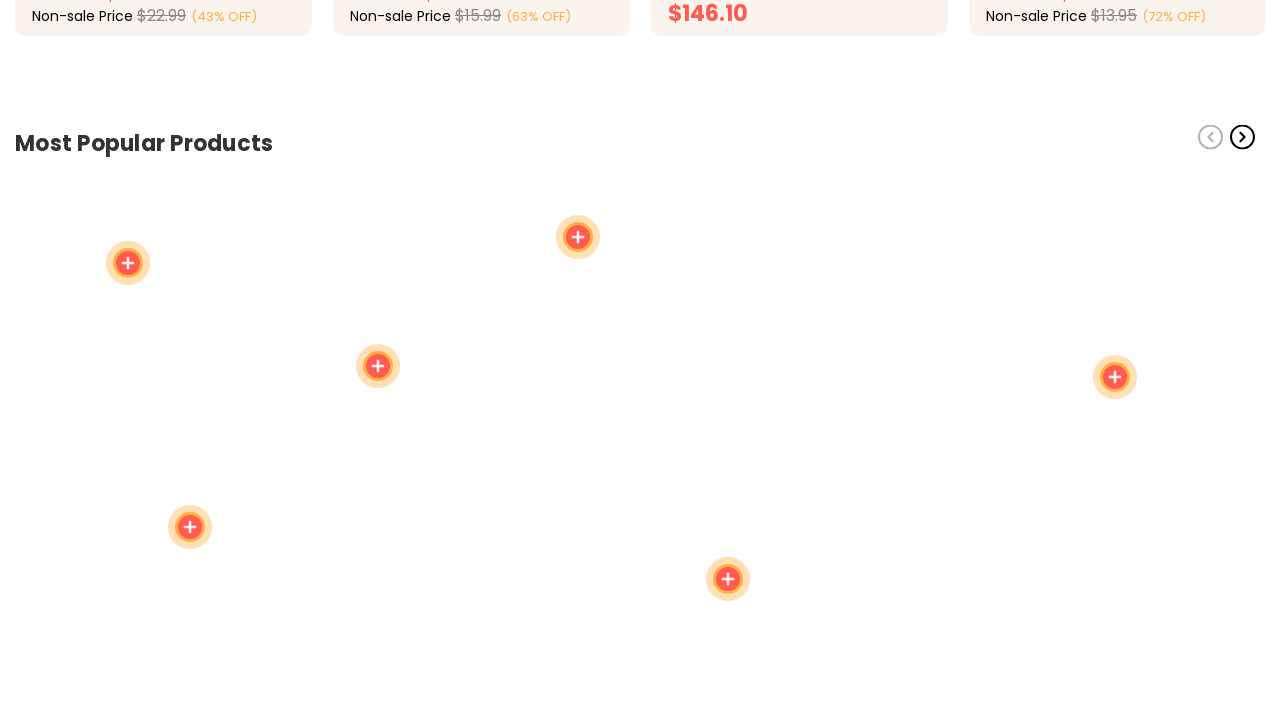

First product compare checkbox selector found and waited for
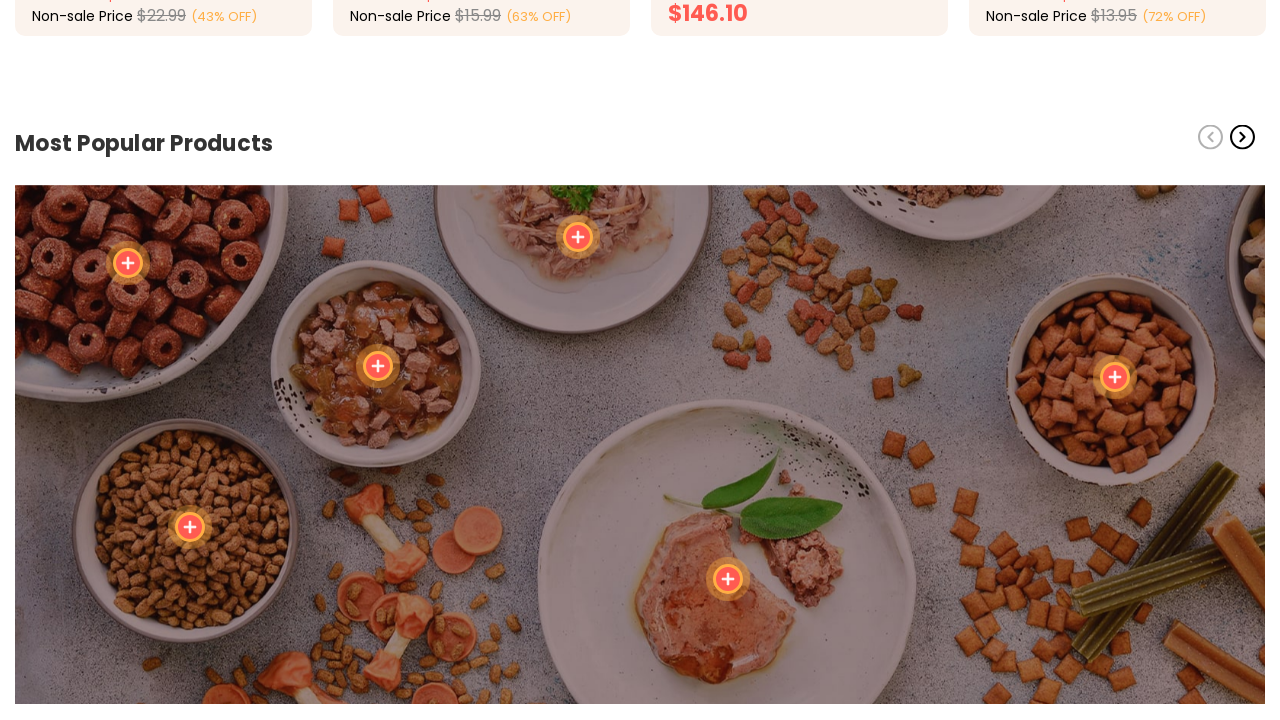

Added first product to compare list at (192, 361) on xpath=//label[@for='compare-217']//*[name()='svg']
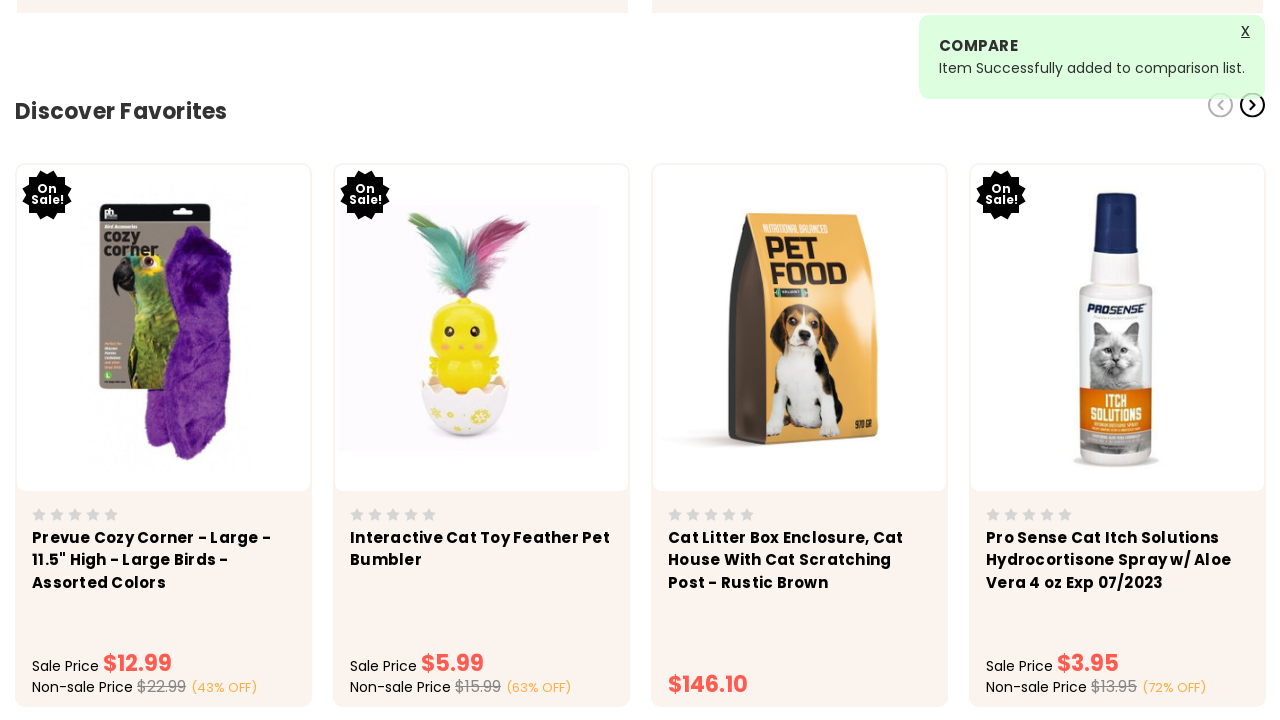

Second product compare checkbox selector found and waited for
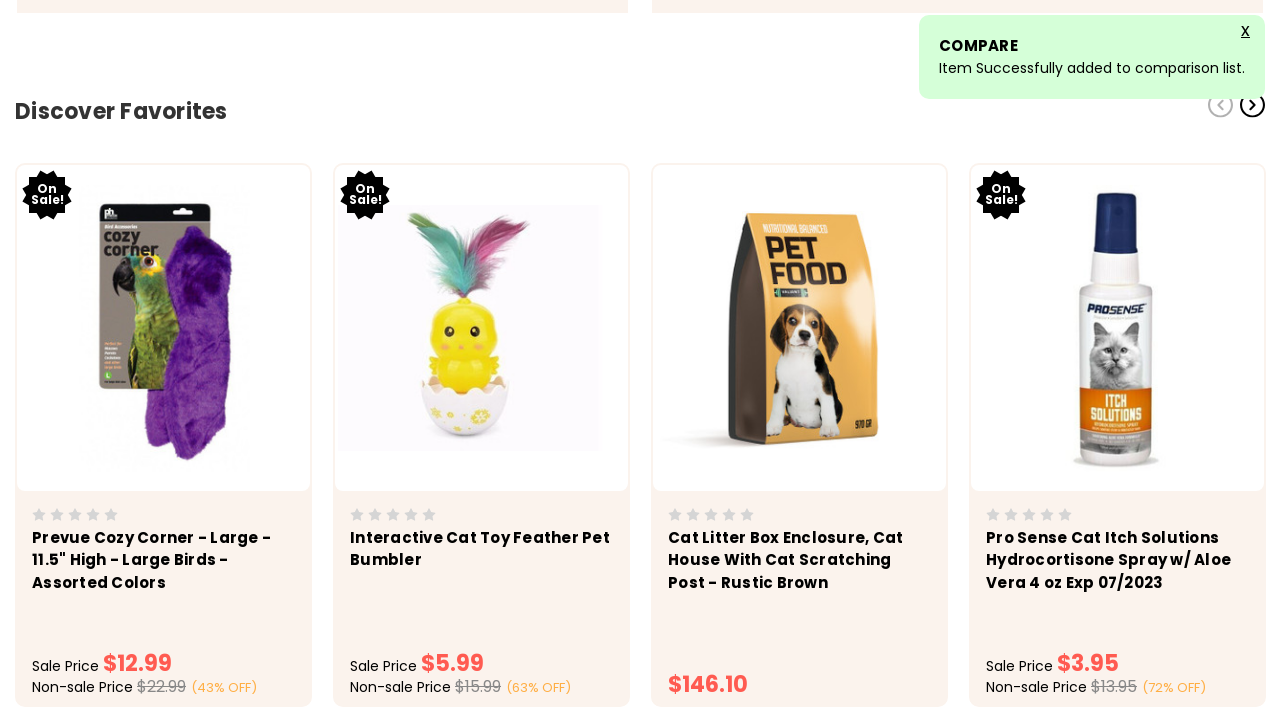

Added second product to compare list at (16, 13) on xpath=//label[@for='compare-214']//*[name()='svg']
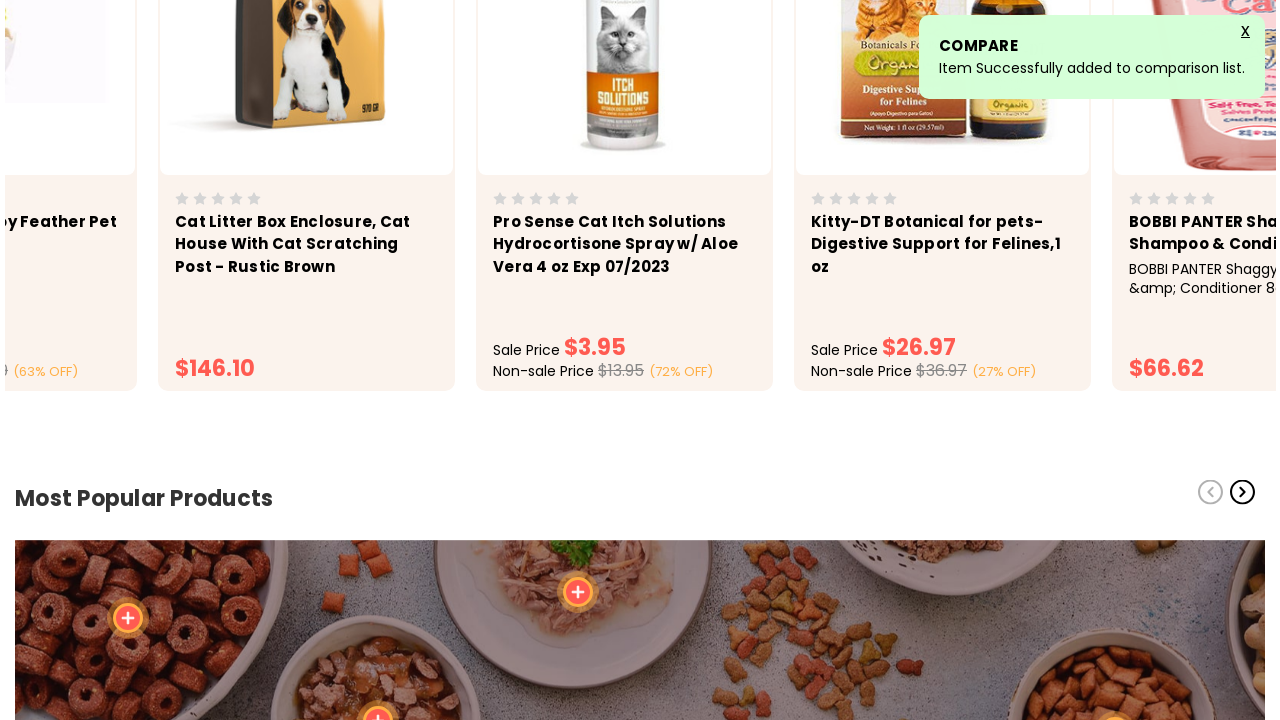

Scrolled back up 2400px to top of page
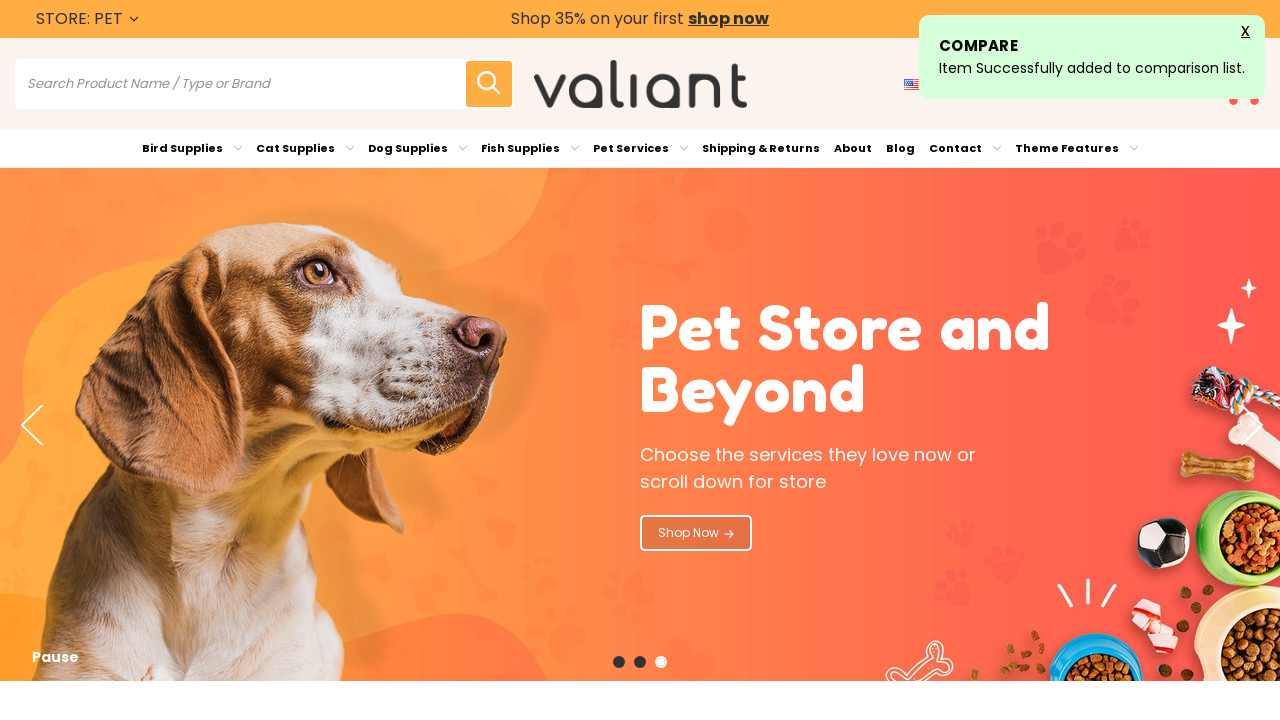

Clicked 'Your Account' button at (1157, 8) on xpath=//span[normalize-space()='Your Account']
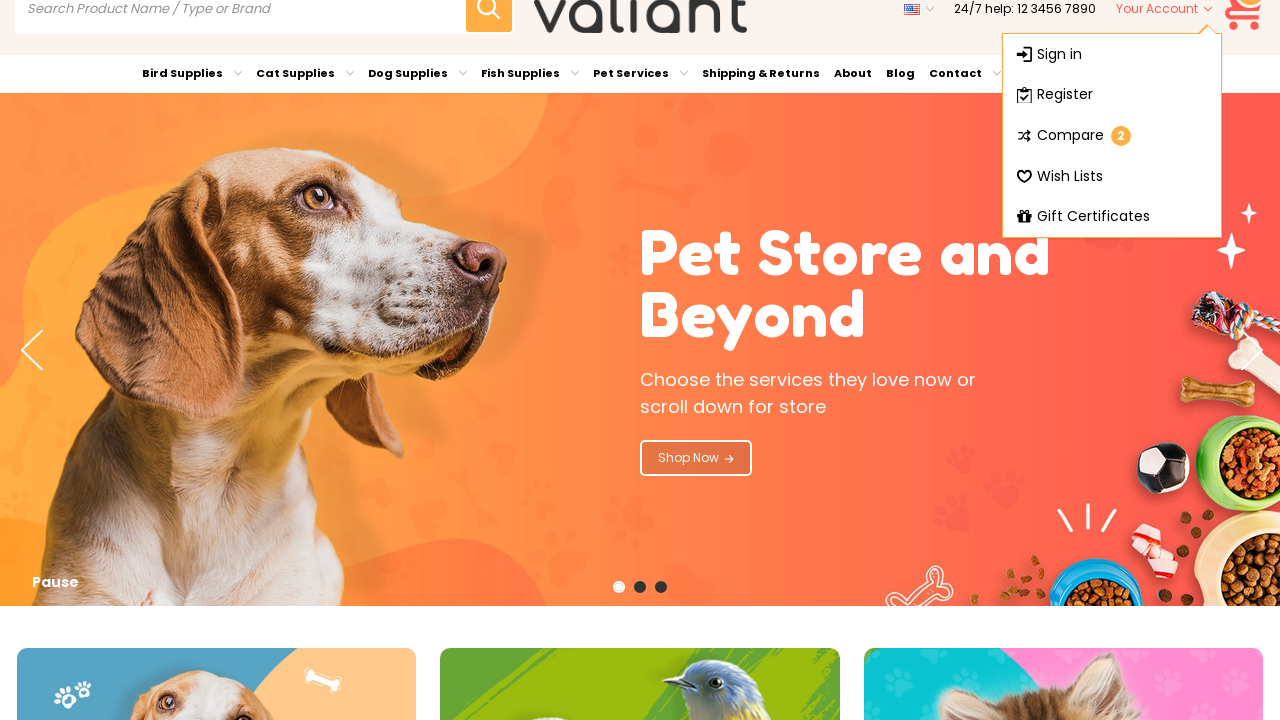

Navigated to product comparison page at (1112, 135) on xpath=//a[@class='navUser-action navUser-item--compare needsclick']
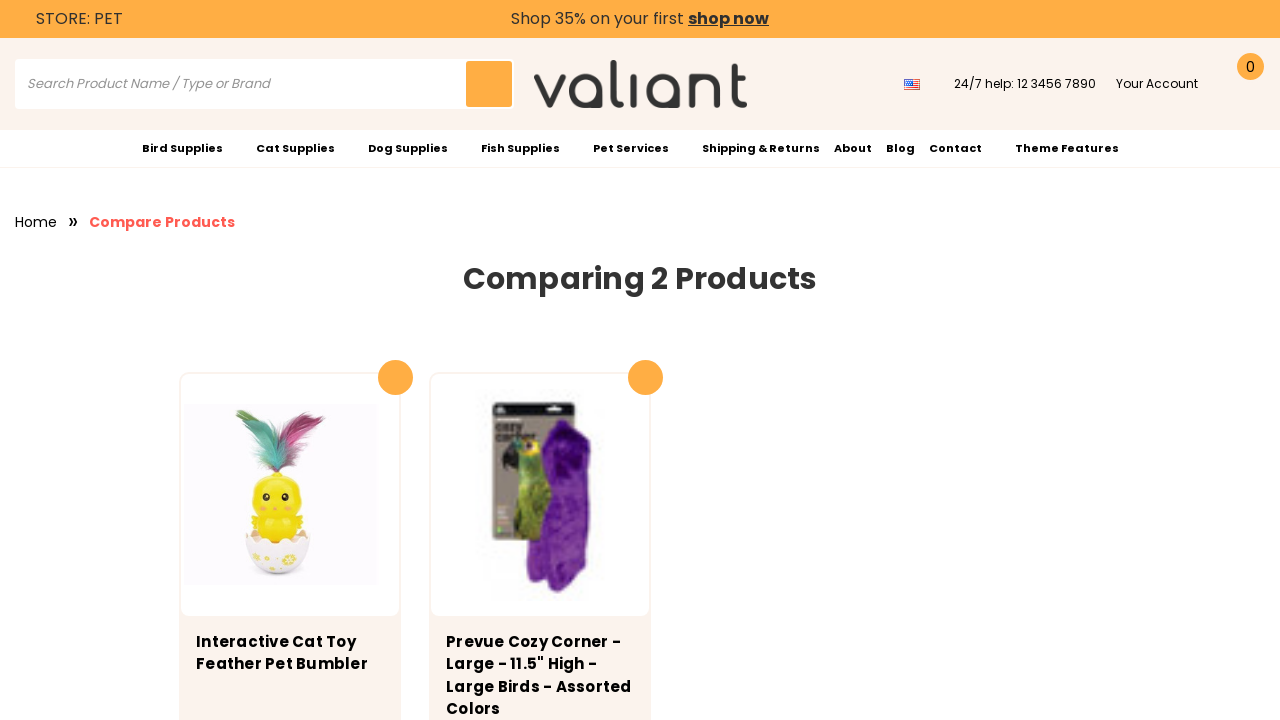

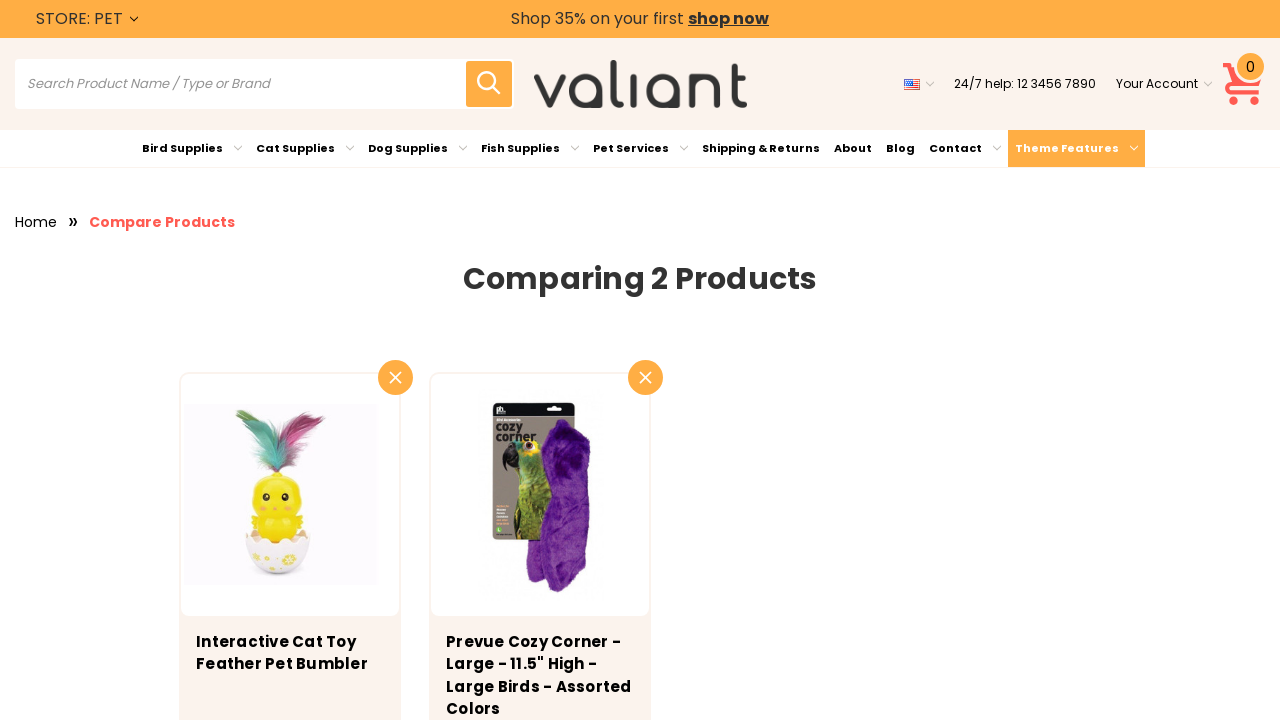